Tests right-click (context click) functionality by performing a context click on the Downloads link on the Selenium website

Starting URL: https://www.selenium.dev/

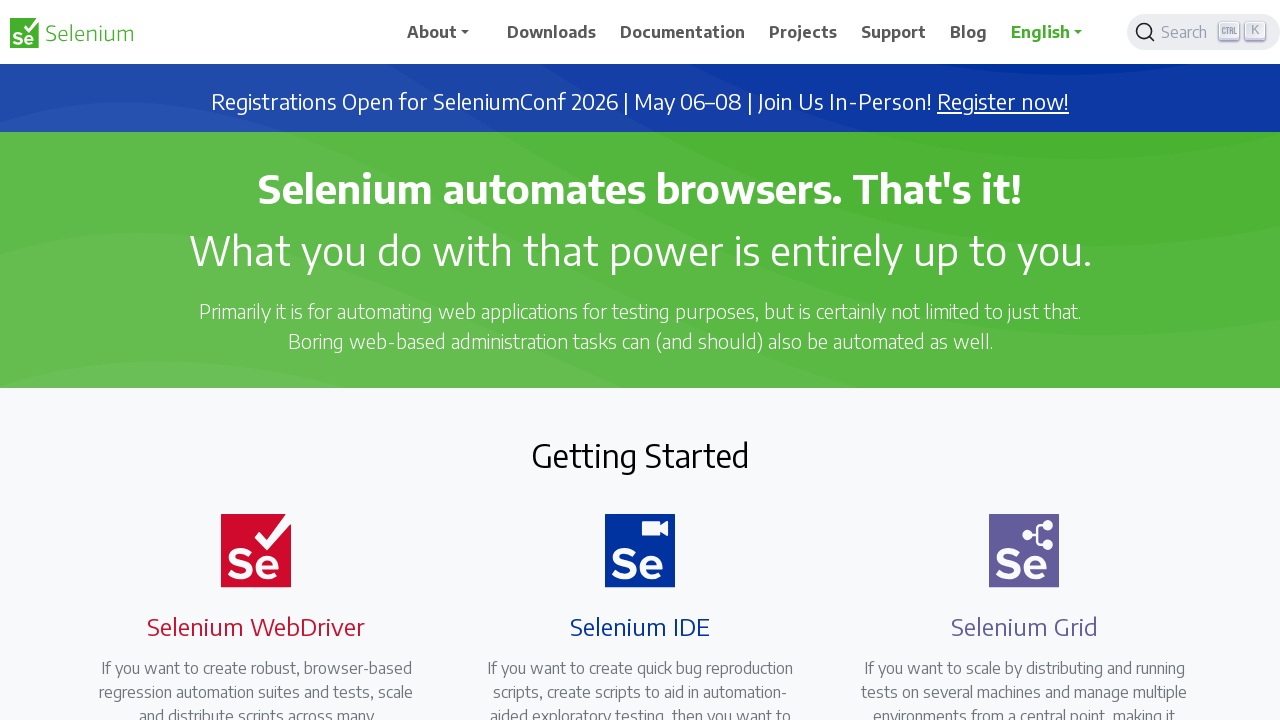

Navigated to Selenium website homepage
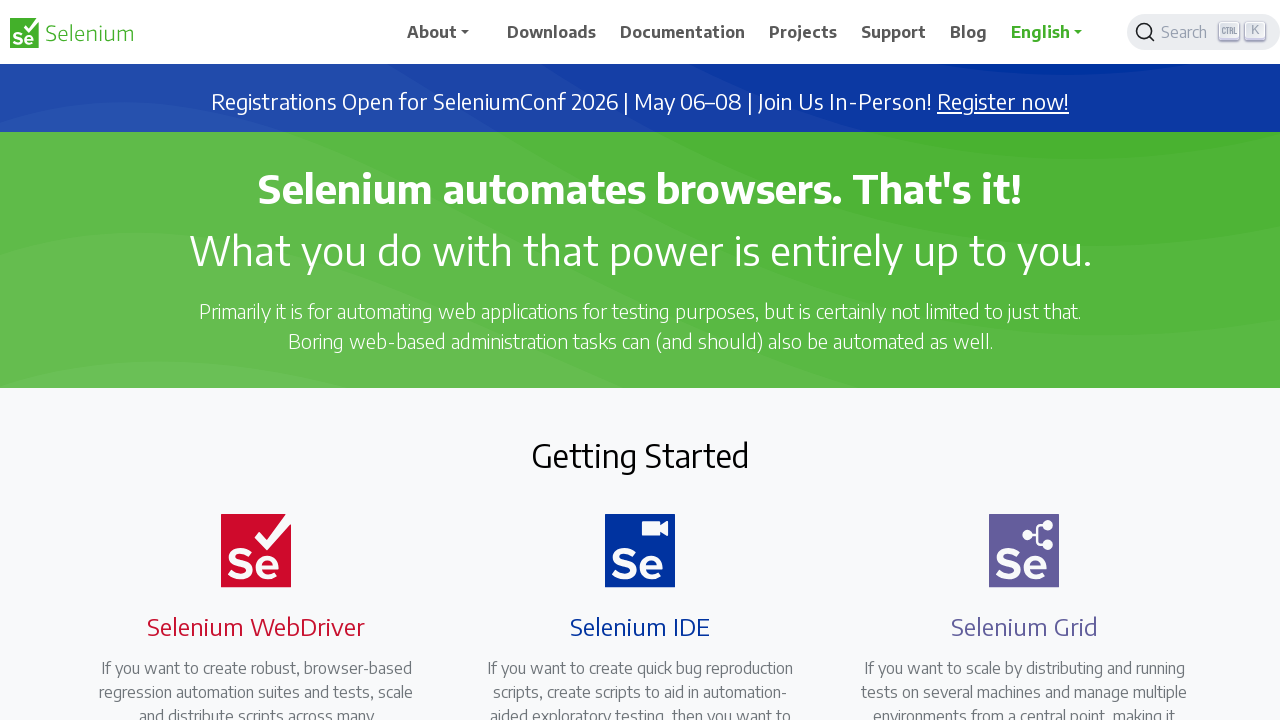

Located Downloads link element
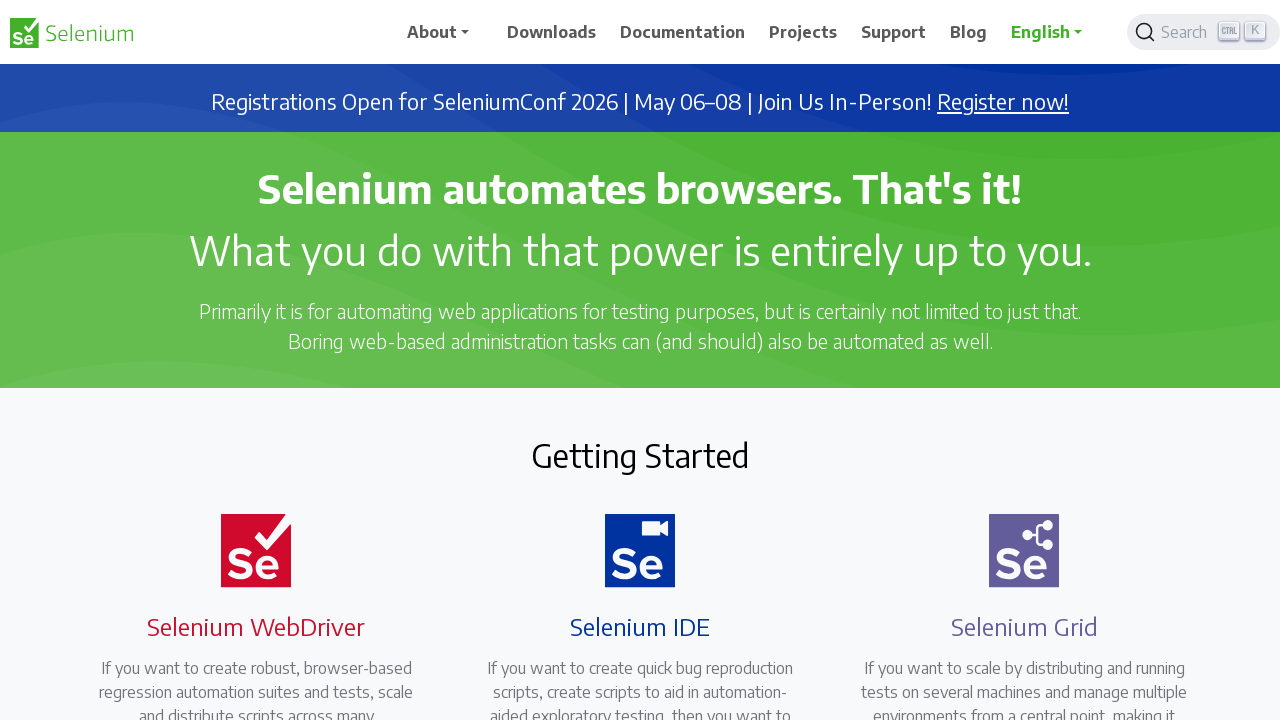

Performed right-click (context click) on Downloads link at (552, 32) on xpath=//span[text()='Downloads']
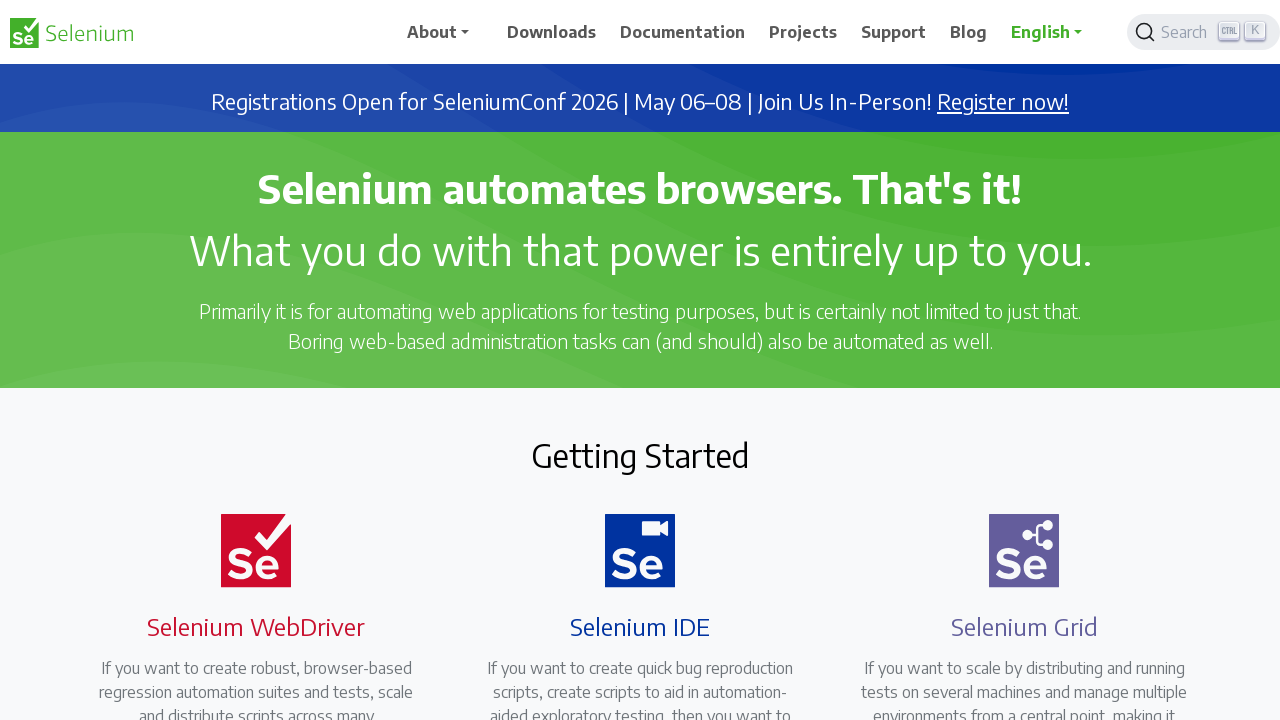

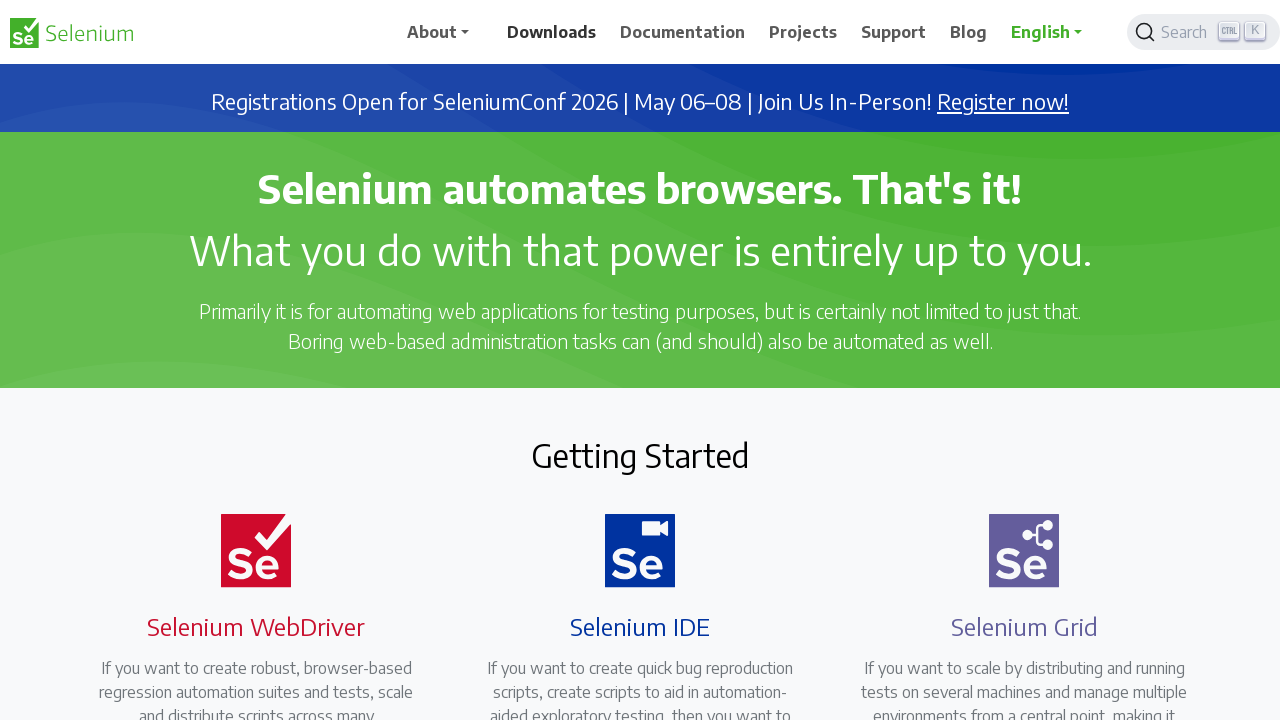